Tests nested menu navigation by hovering through menu items to reach and click a sub-sub item

Starting URL: https://demoqa.com/menu

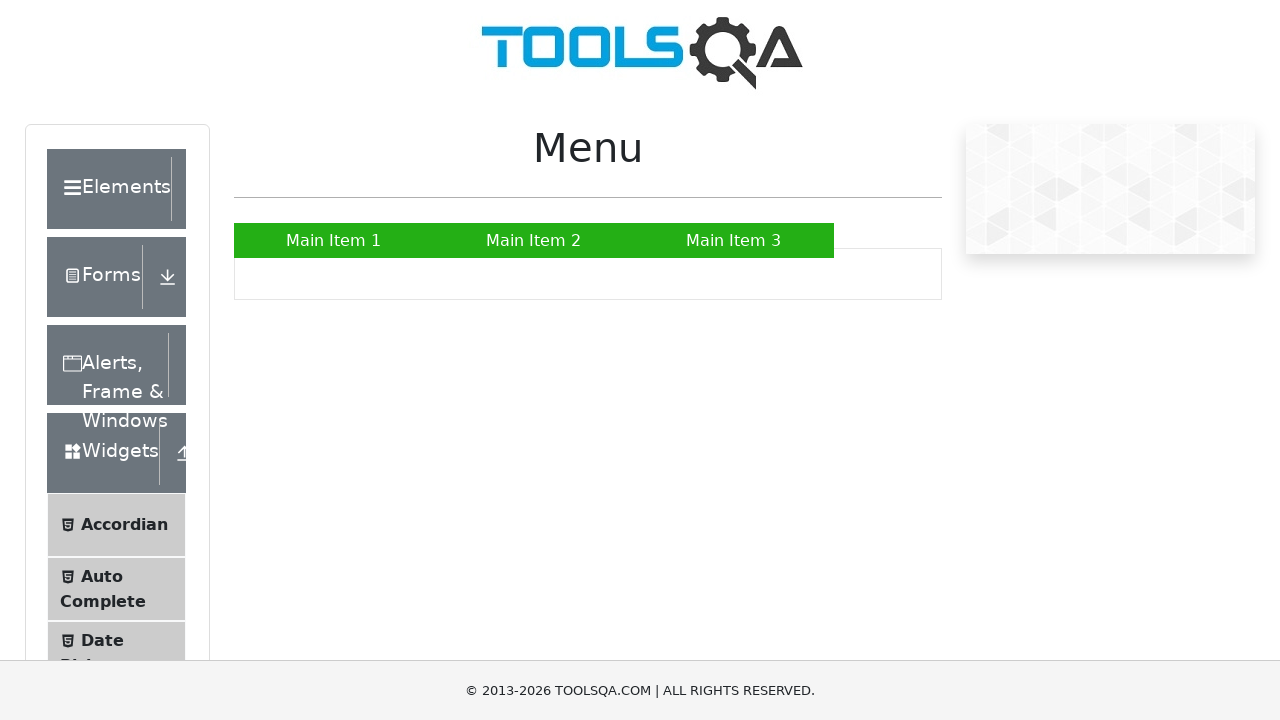

Hovered over Main Item 2 to reveal submenu at (534, 240) on xpath=//a[text()='Main Item 2']
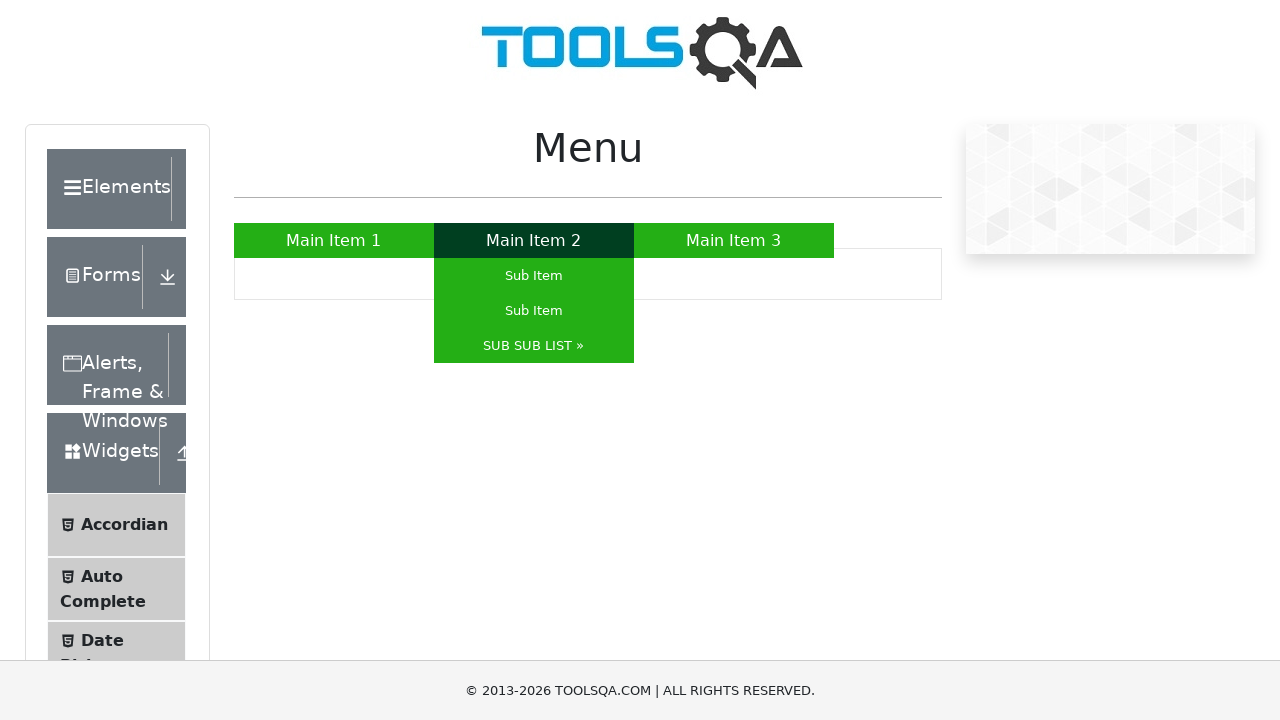

Hovered over SUB SUB LIST to reveal sub-submenu at (534, 346) on xpath=//a[text()='SUB SUB LIST »']
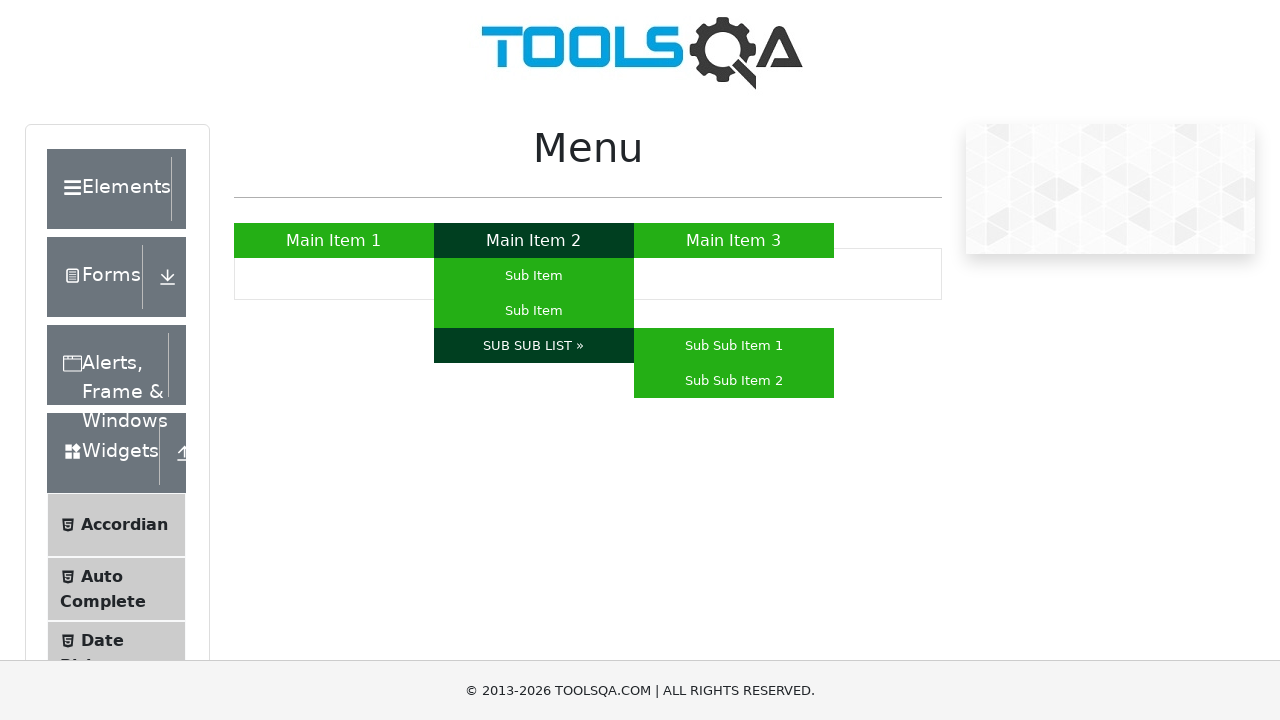

Clicked on Sub Sub Item 1 in the nested menu at (734, 346) on text=Sub Sub Item 1
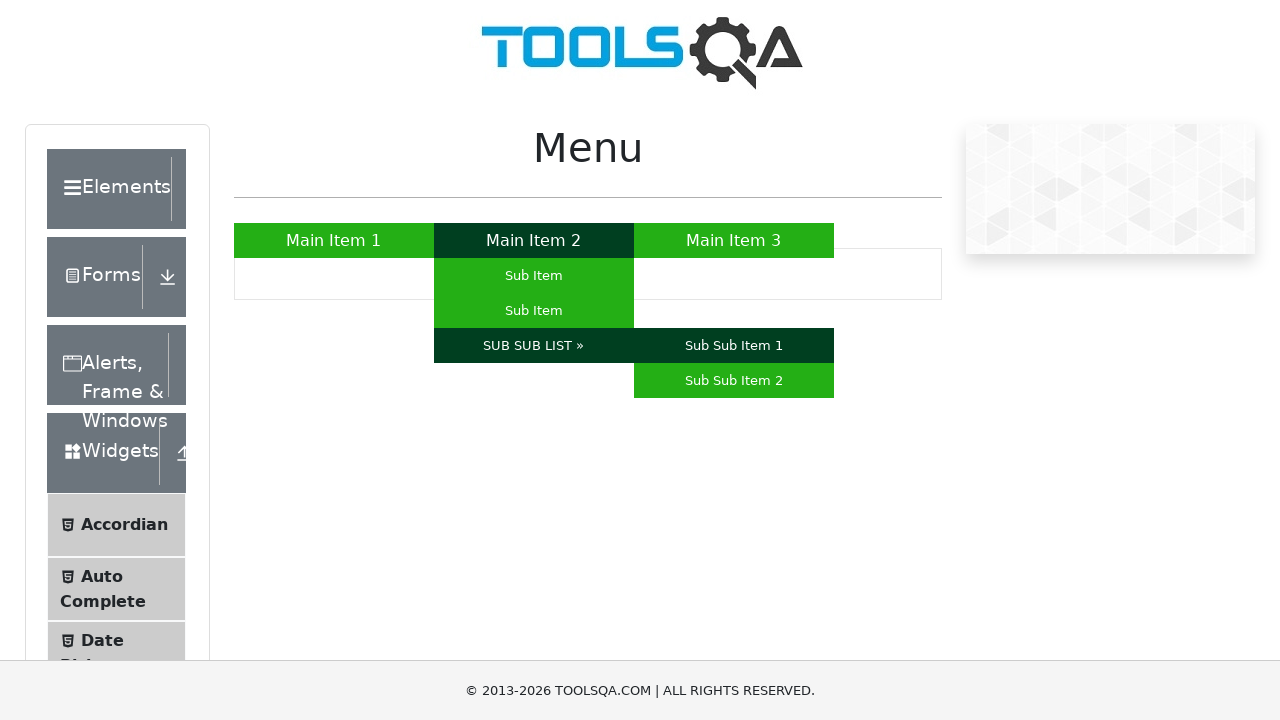

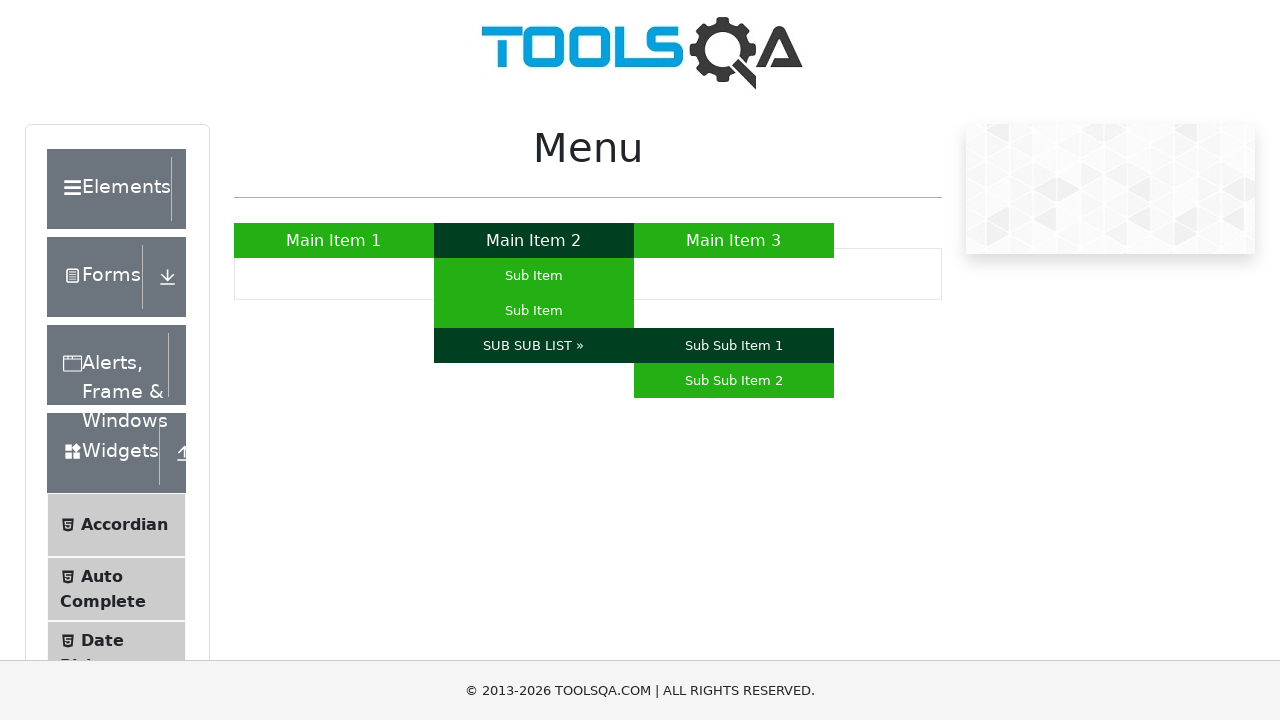